Tests prompt box handling by clicking prompt button, entering text, accepting, and verifying the entered text in result.

Starting URL: https://demoqa.com/alerts

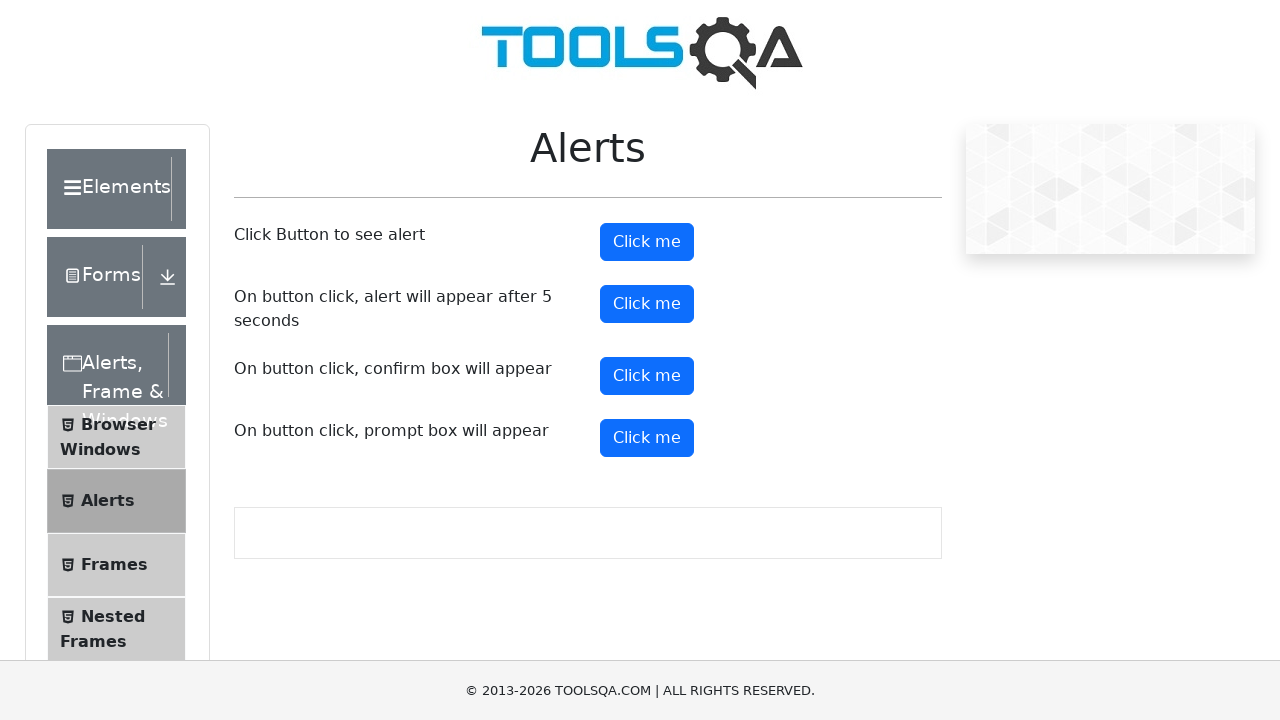

Set up dialog handler to accept prompt with 'Kaloyan'
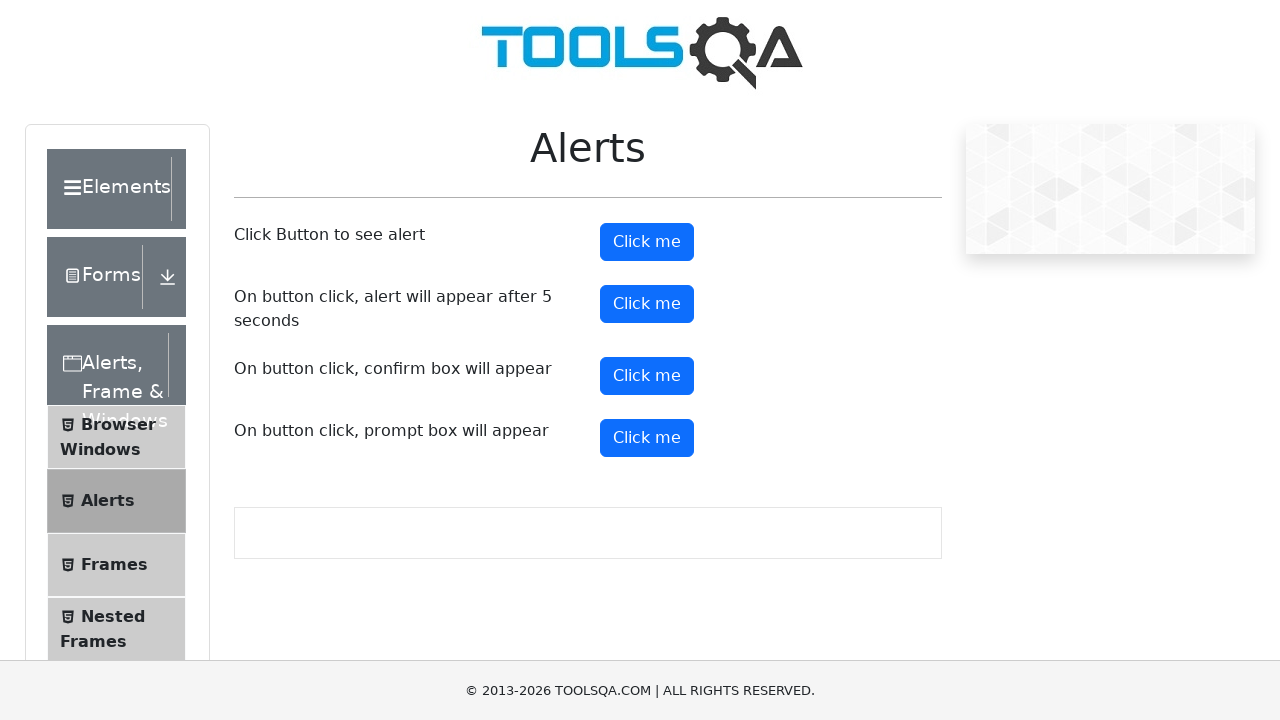

Clicked prompt button to open dialog at (647, 438) on #promtButton
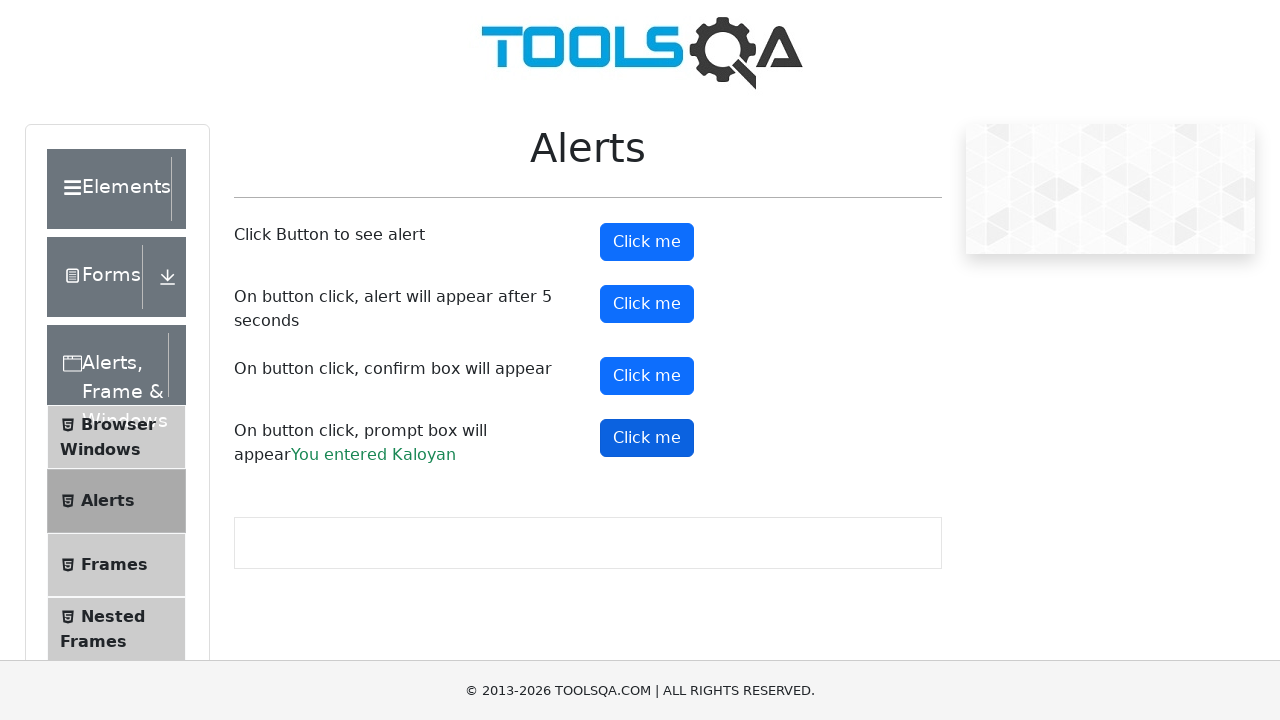

Prompt result element appeared
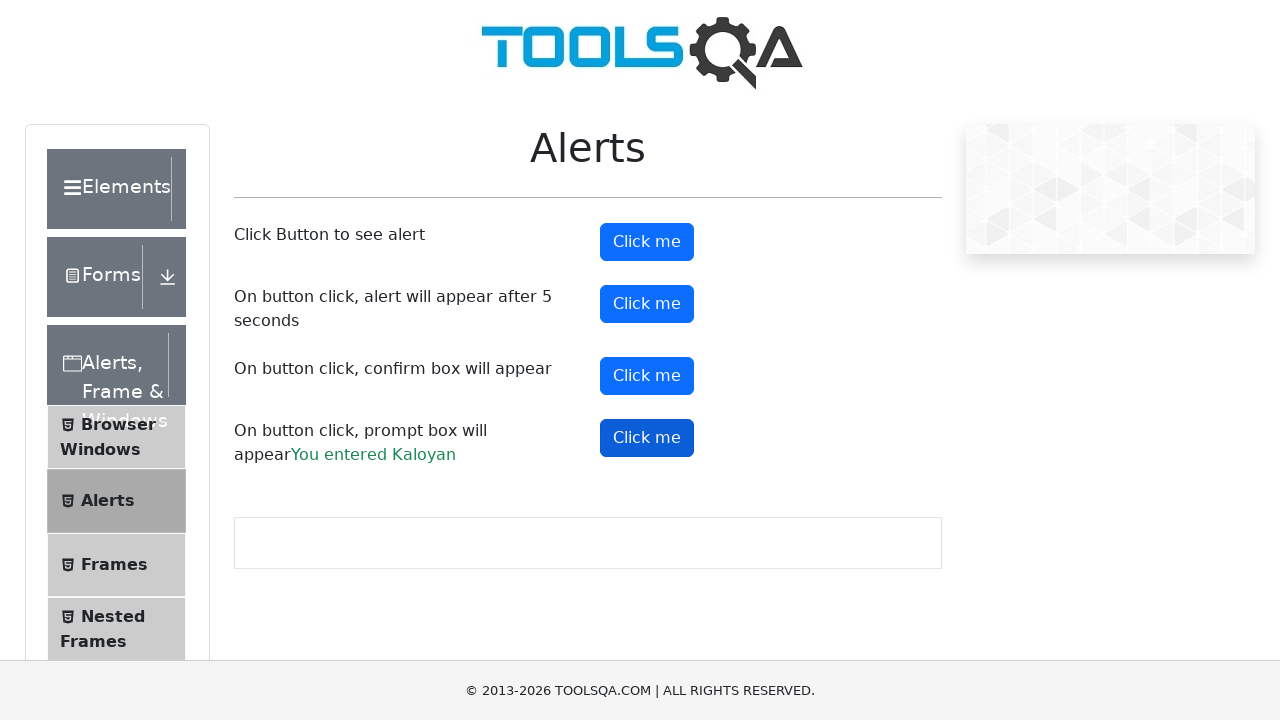

Retrieved prompt result text content
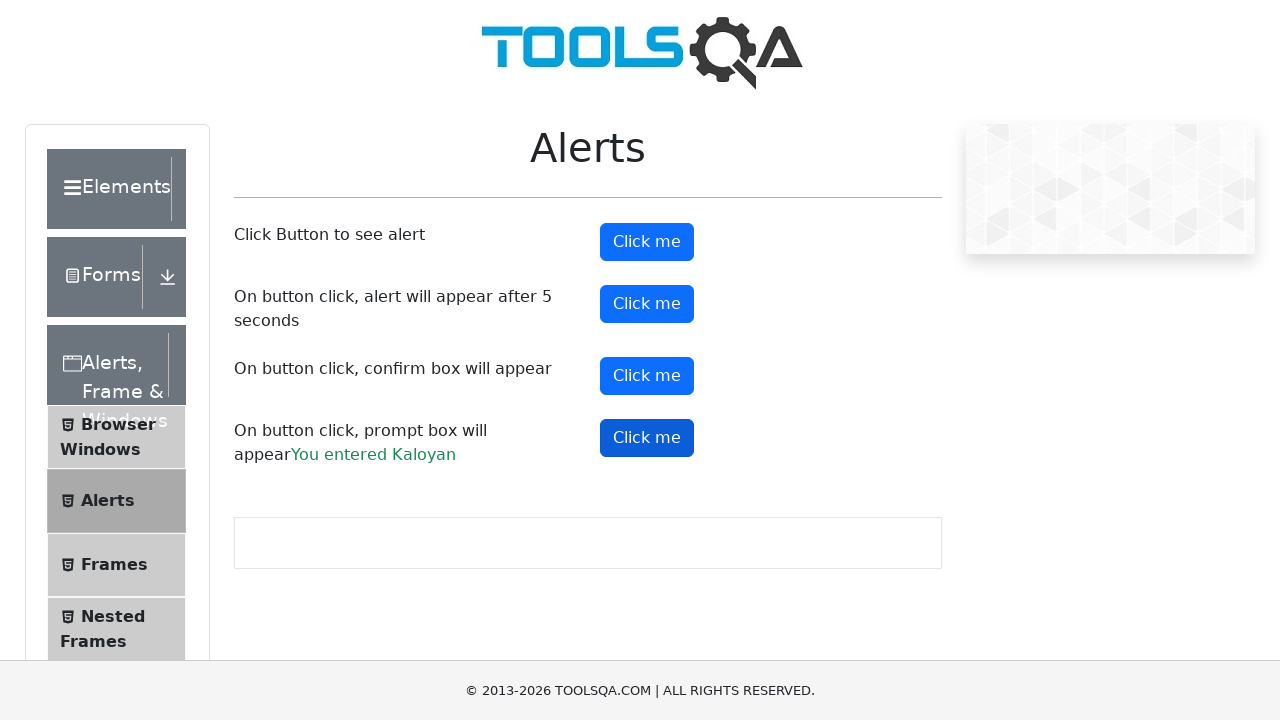

Verified result text matches 'You entered Kaloyan'
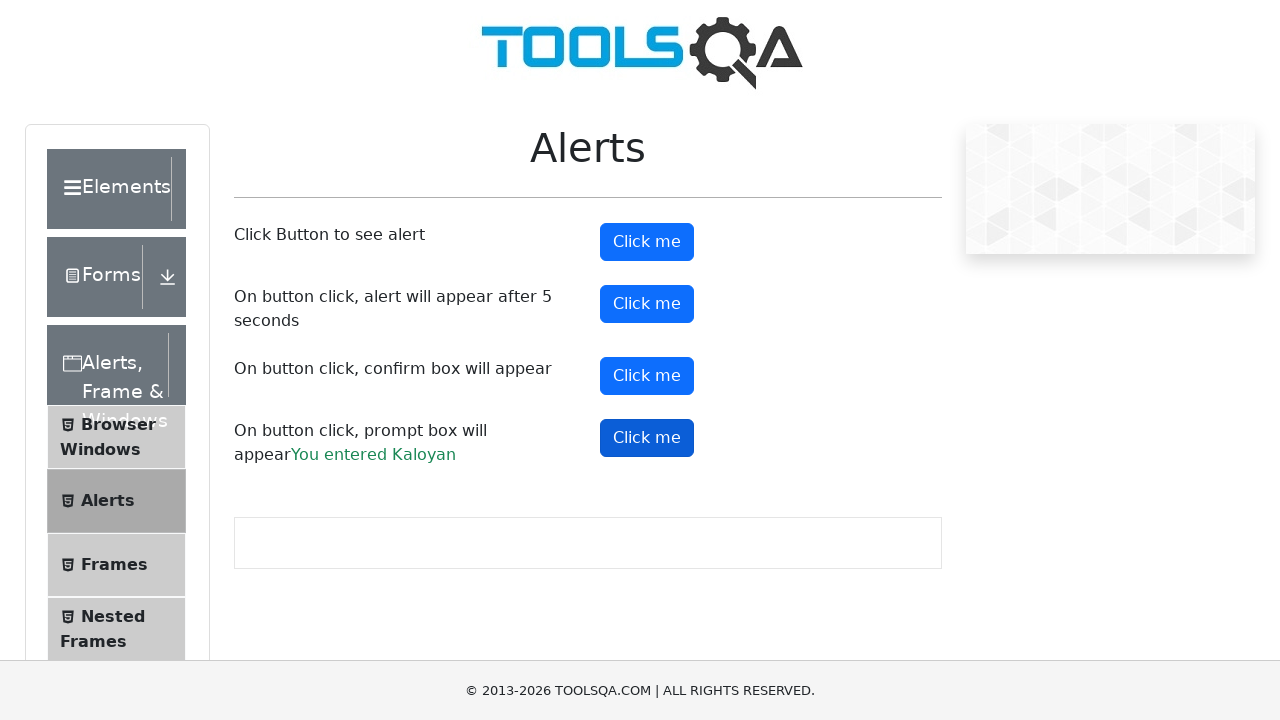

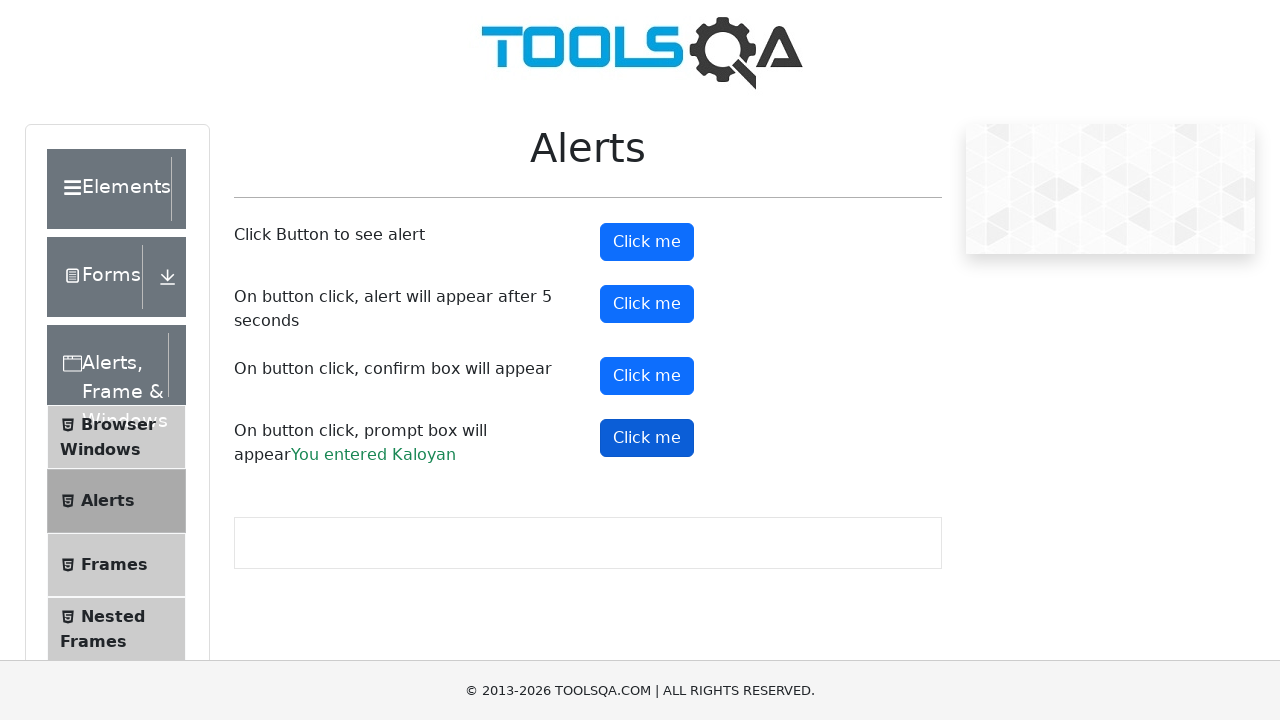